Tests that todo data persists after page reload

Starting URL: https://demo.playwright.dev/todomvc

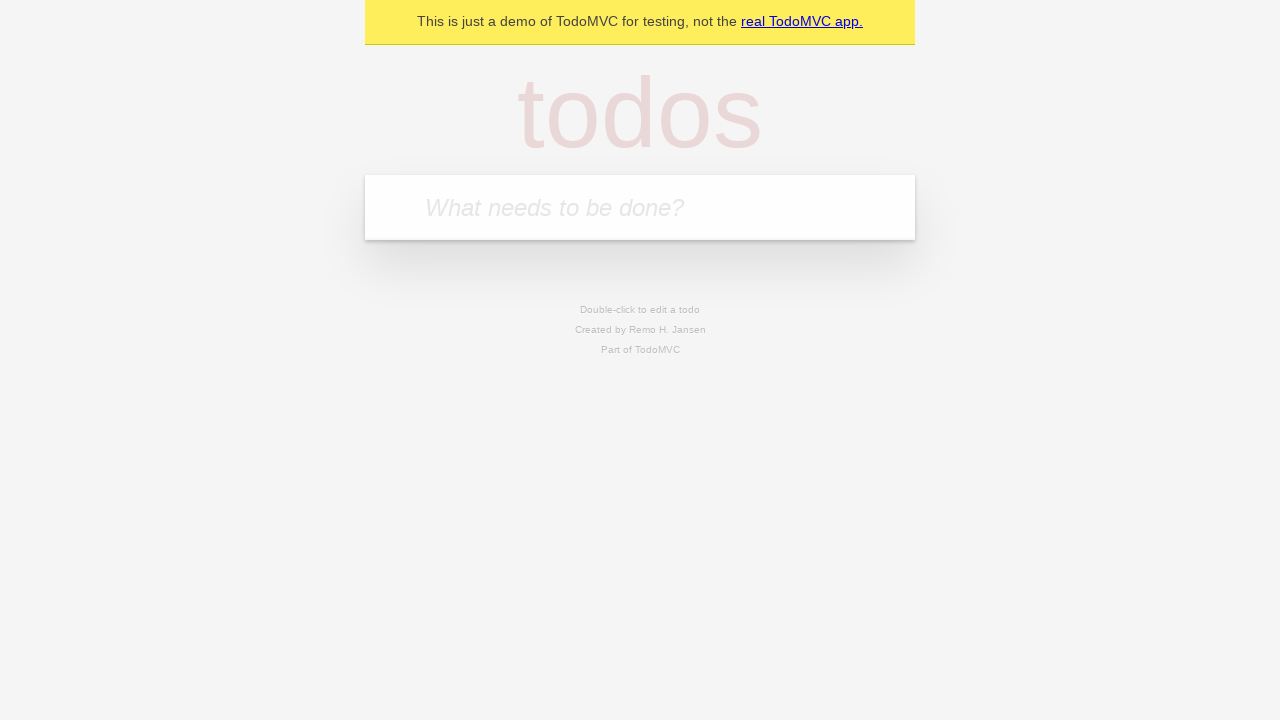

Filled todo input with 'buy some cheese' on internal:attr=[placeholder="What needs to be done?"i]
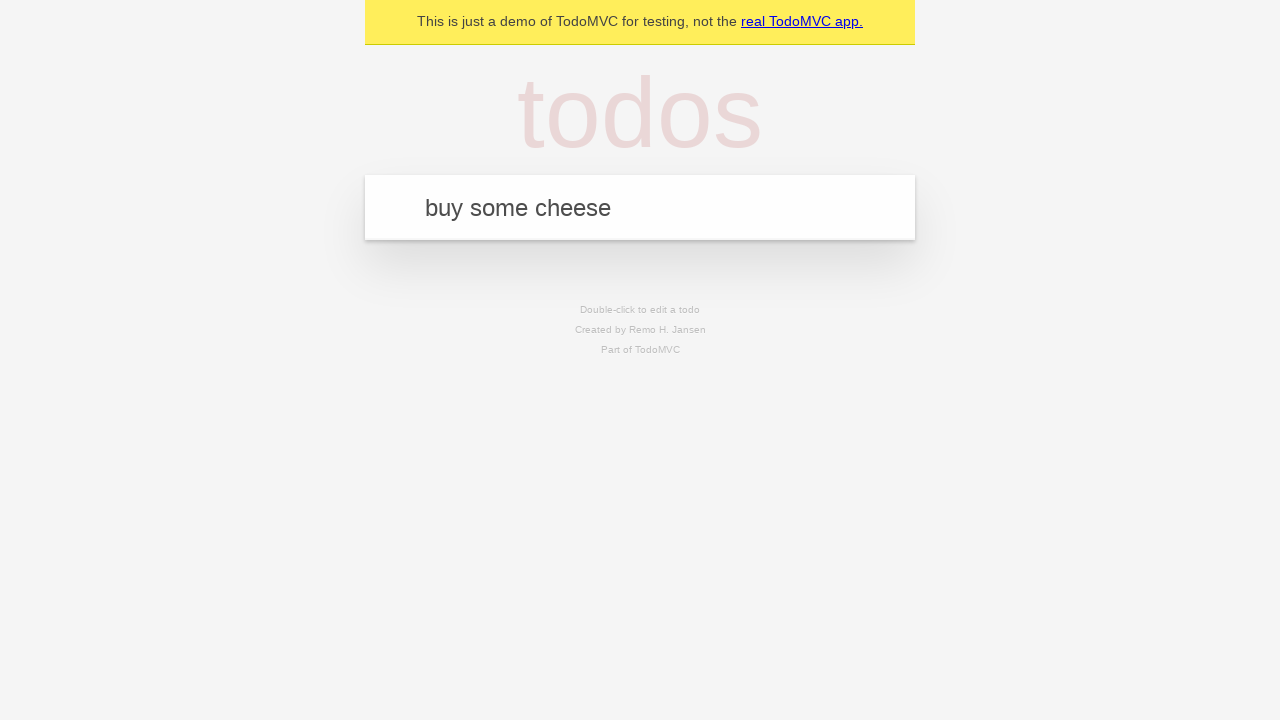

Pressed Enter to create todo item 'buy some cheese' on internal:attr=[placeholder="What needs to be done?"i]
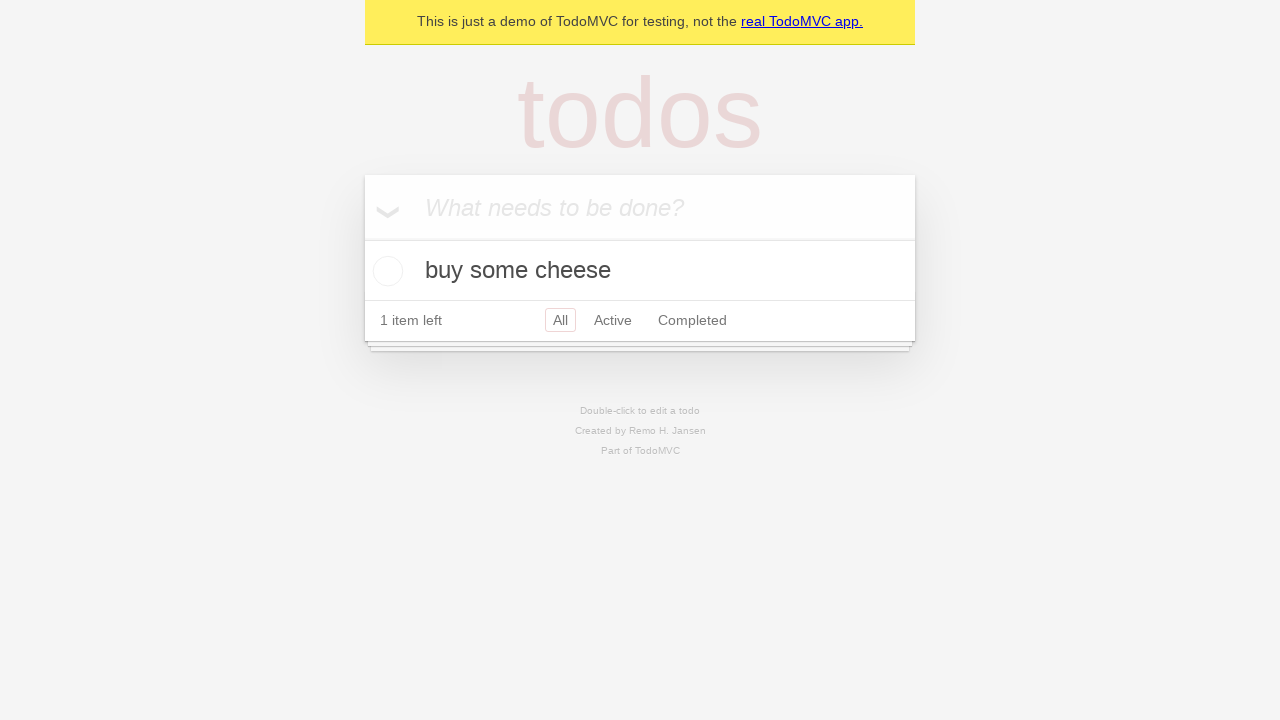

Filled todo input with 'feed the cat' on internal:attr=[placeholder="What needs to be done?"i]
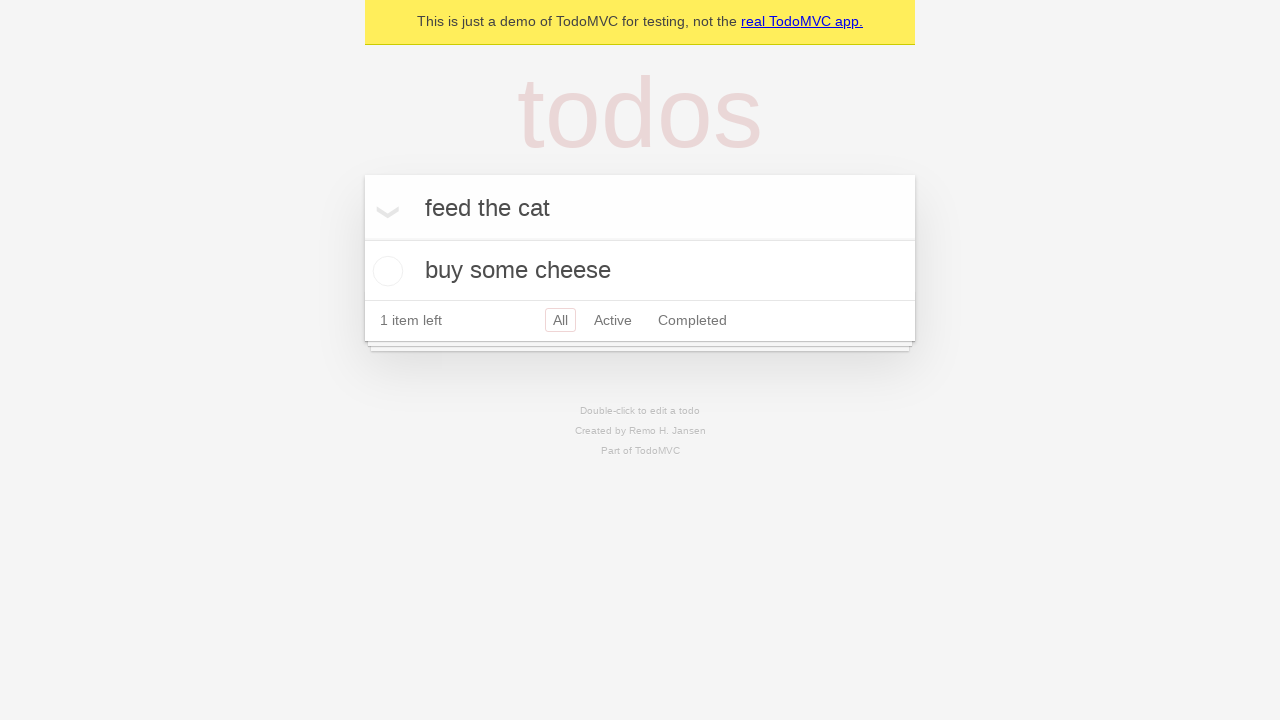

Pressed Enter to create todo item 'feed the cat' on internal:attr=[placeholder="What needs to be done?"i]
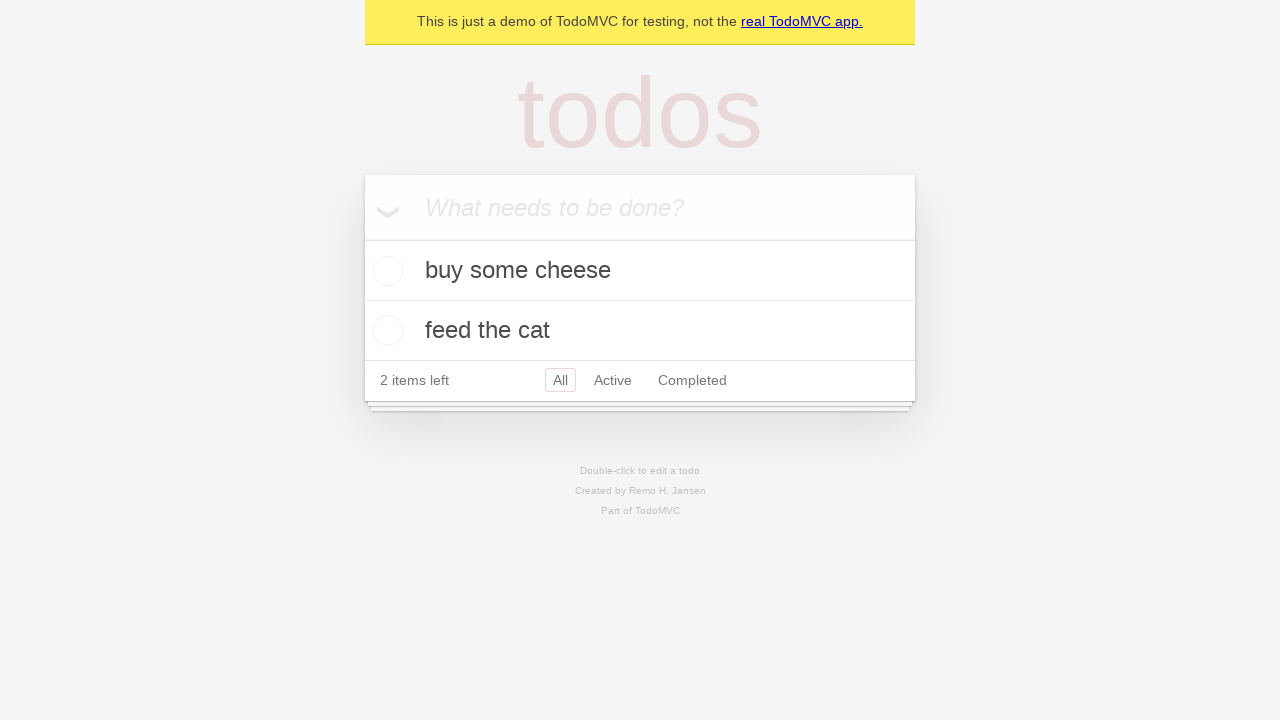

Retrieved all todo items
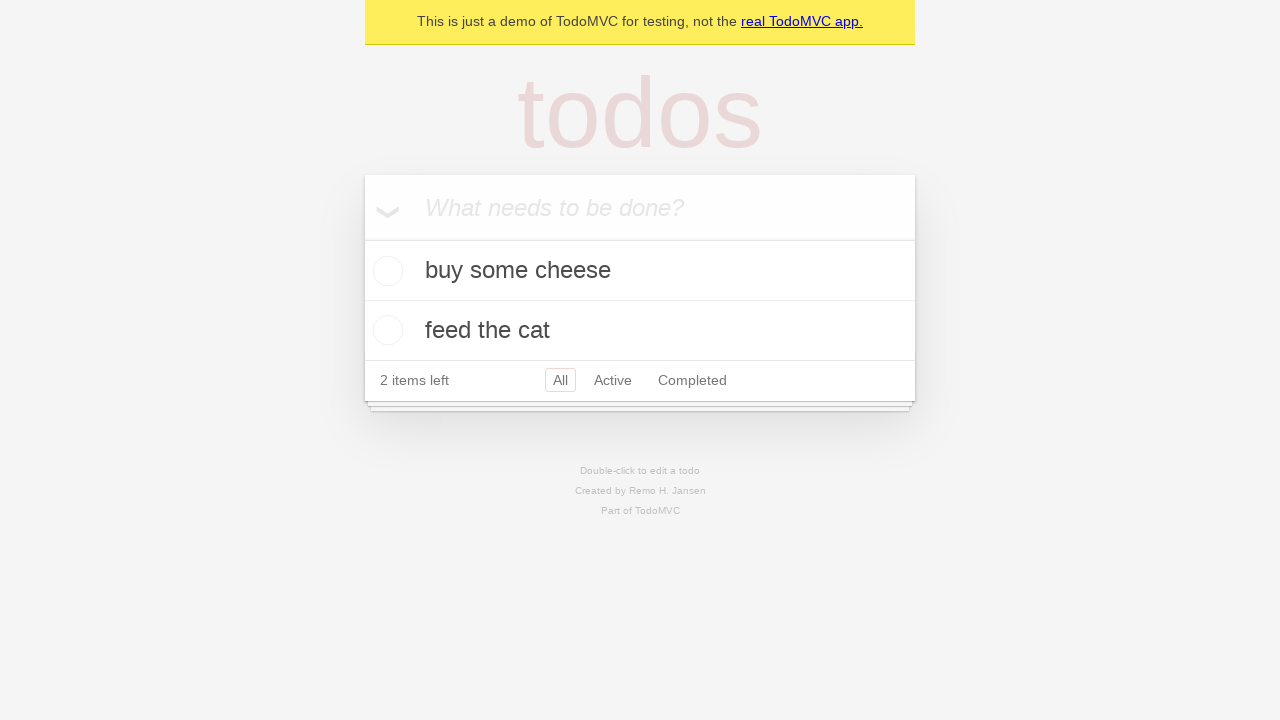

Located checkbox for first todo item
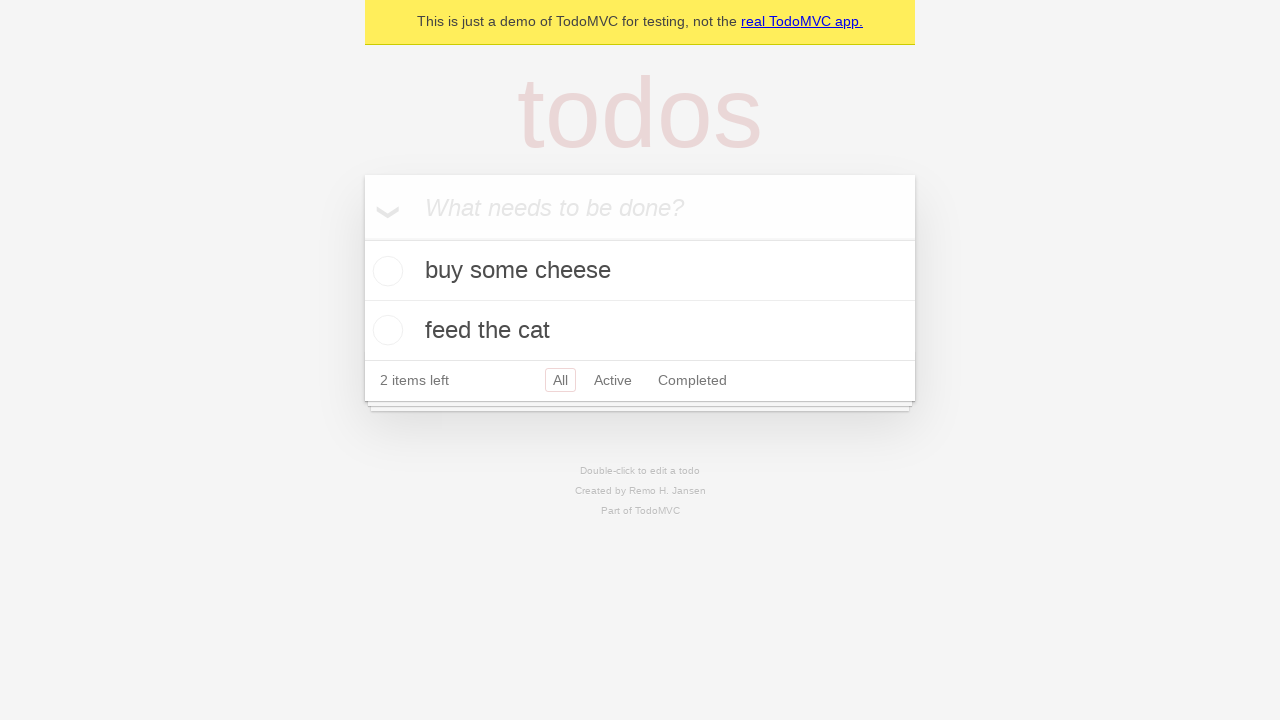

Checked the first todo item at (385, 271) on internal:testid=[data-testid="todo-item"s] >> nth=0 >> internal:role=checkbox
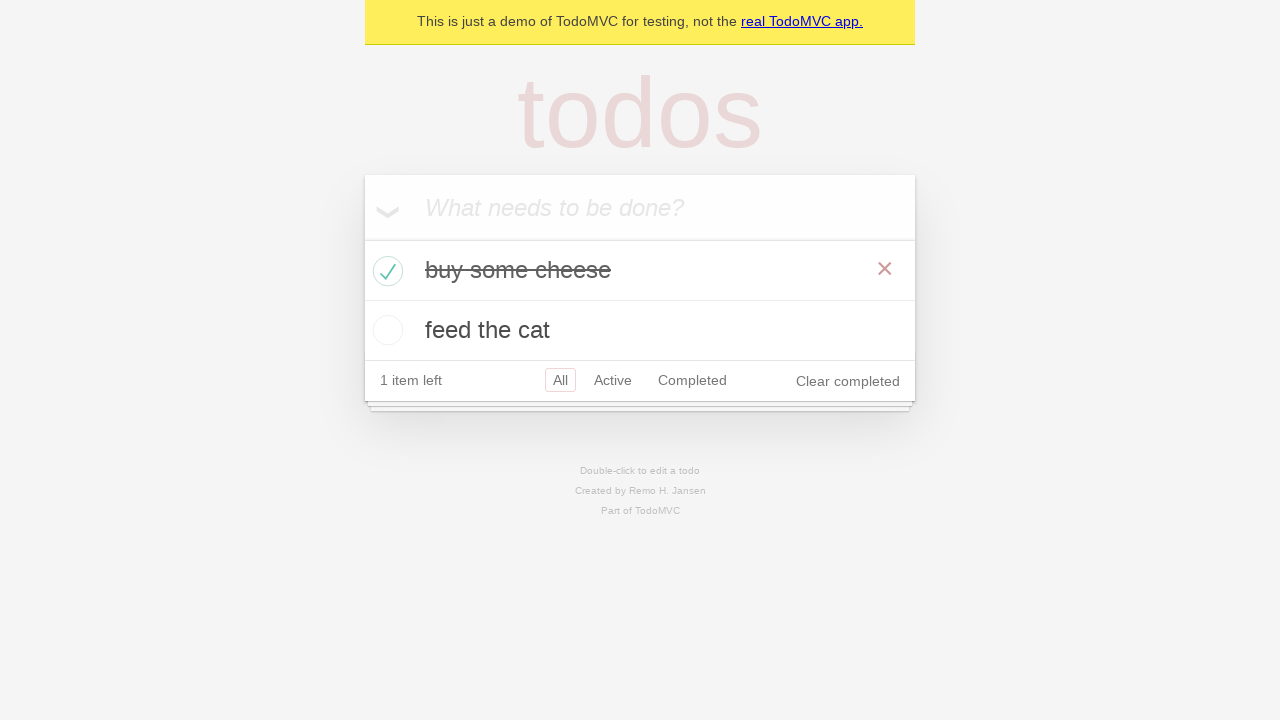

Reloaded the page
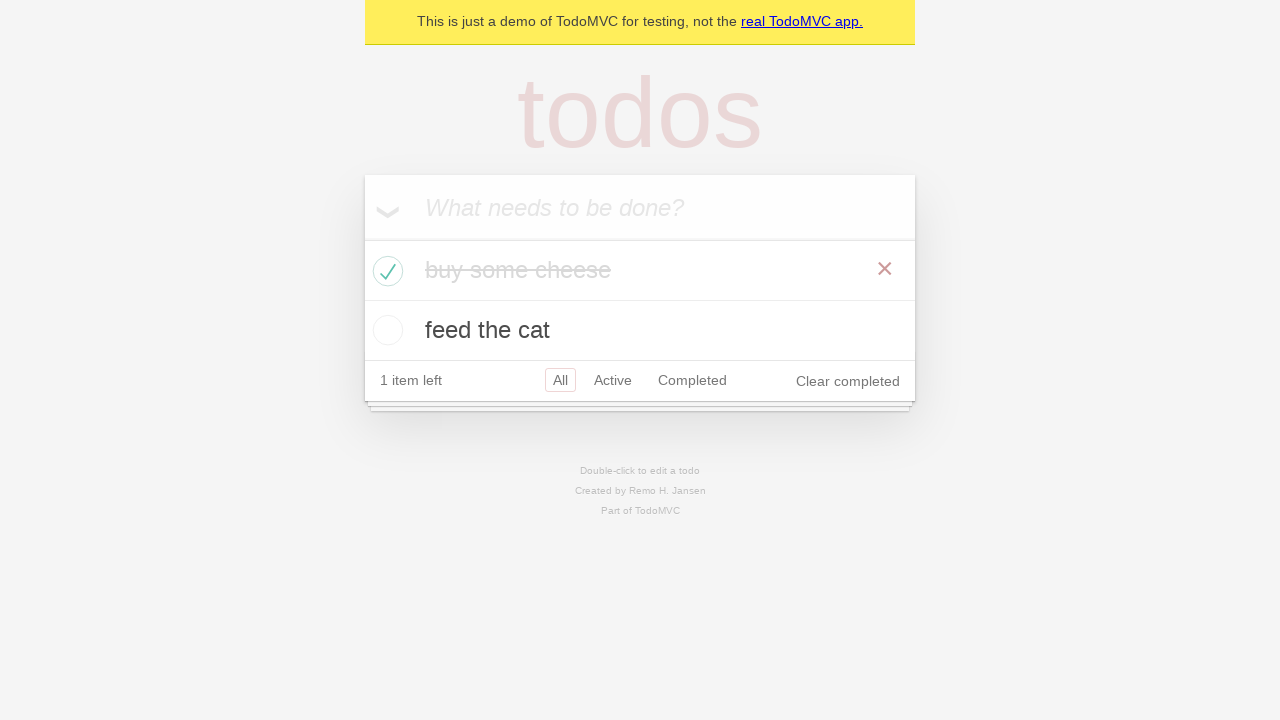

Waited for todo items to load after page reload
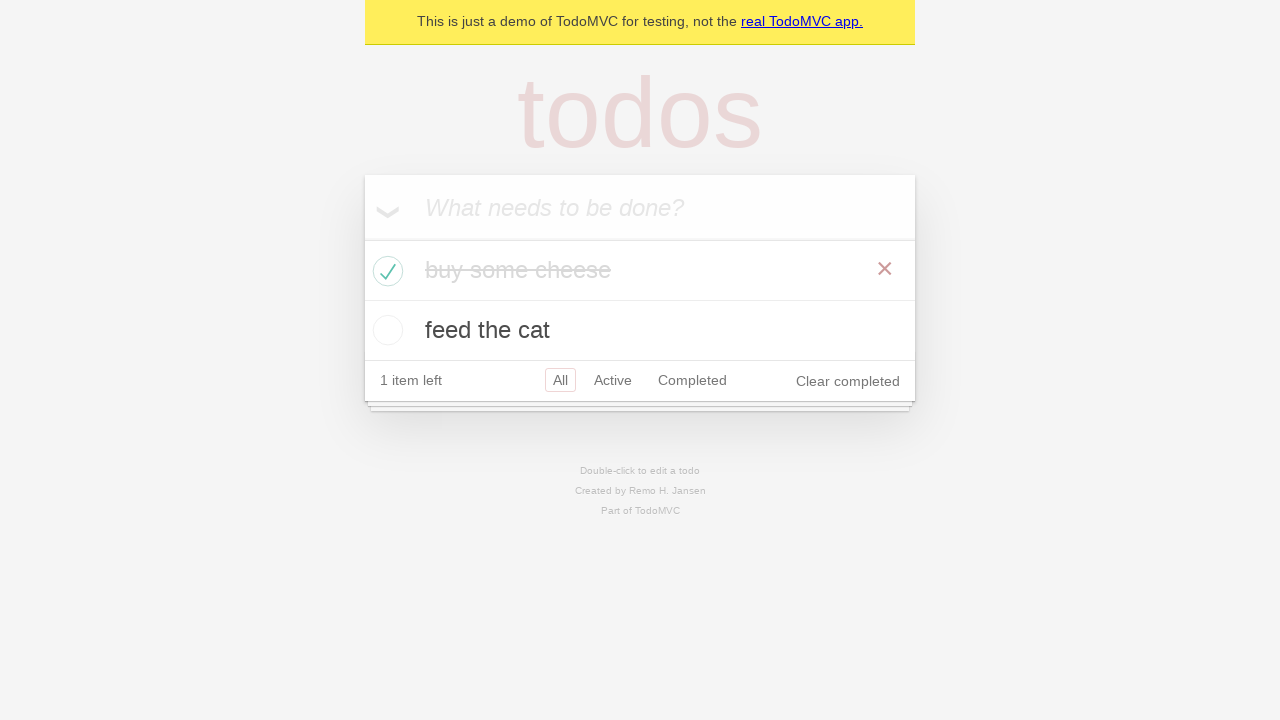

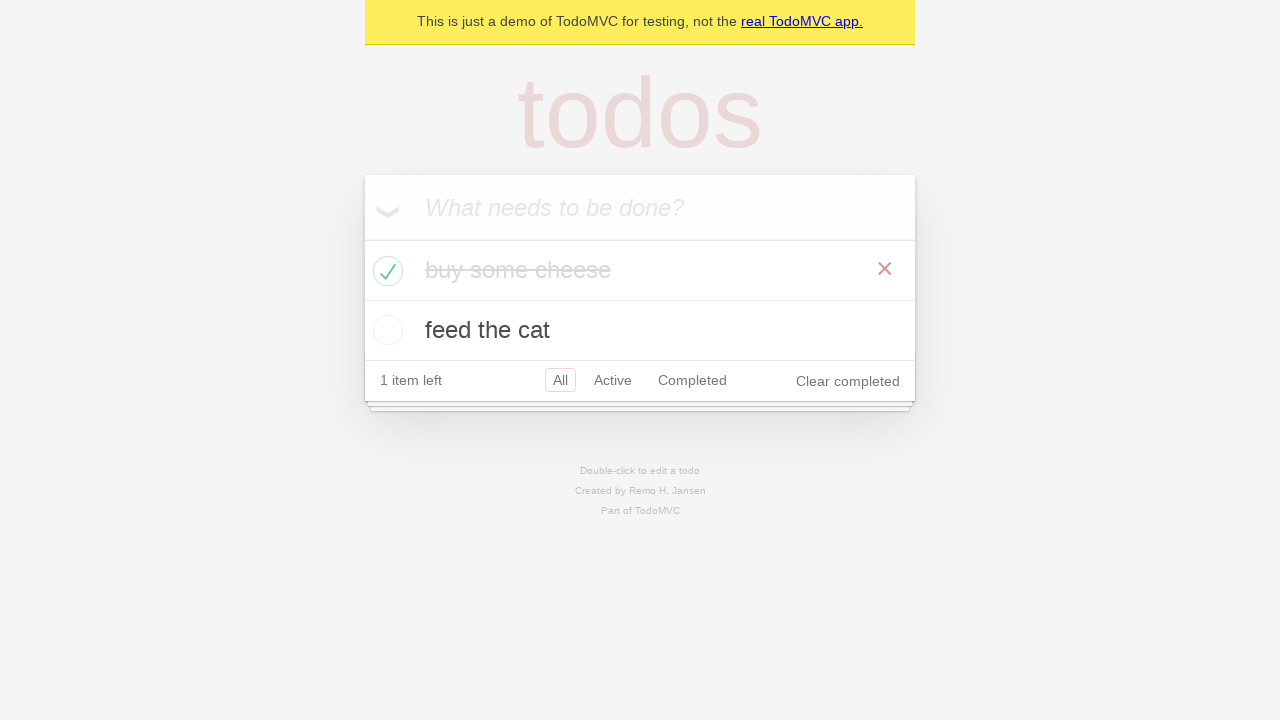